Tests that privacy policy and terms of service footer links open in new tabs with correct content while keeping the main tab URL unchanged.

Starting URL: https://crio-qkart-frontend-qa.vercel.app/

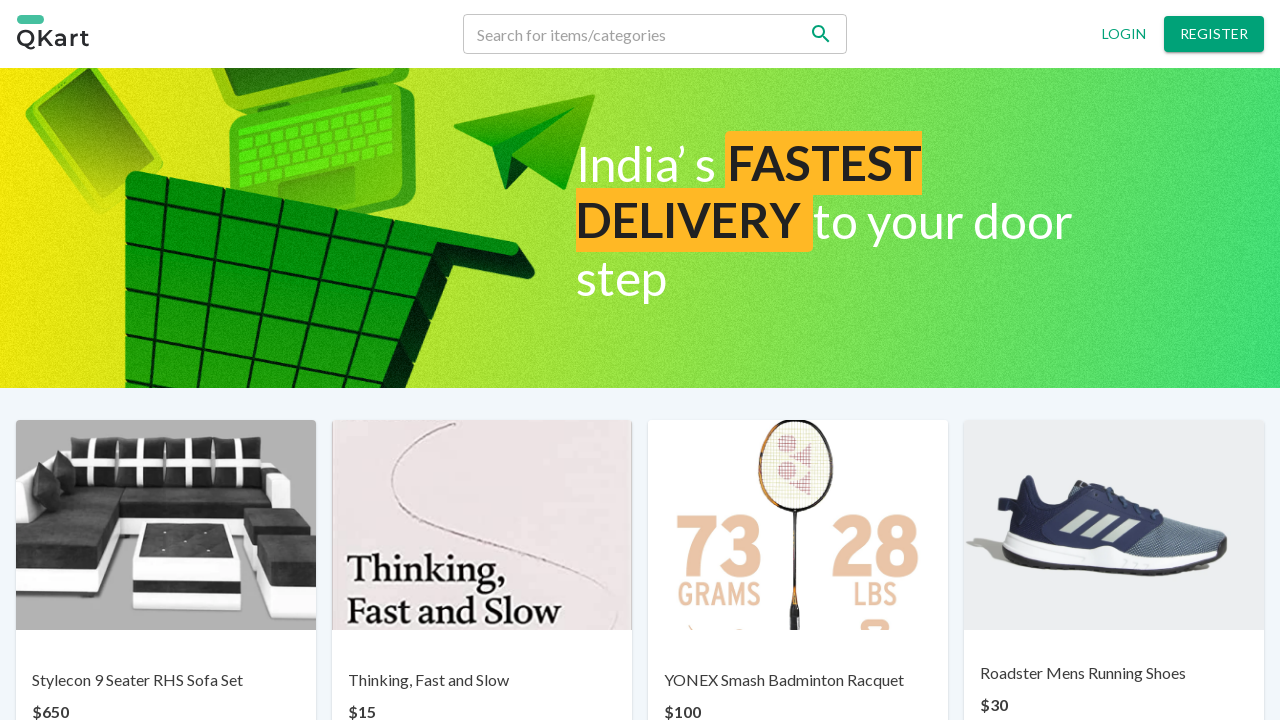

Clicked Privacy Policy link, new tab opened at (486, 667) on a:has-text('Privacy policy')
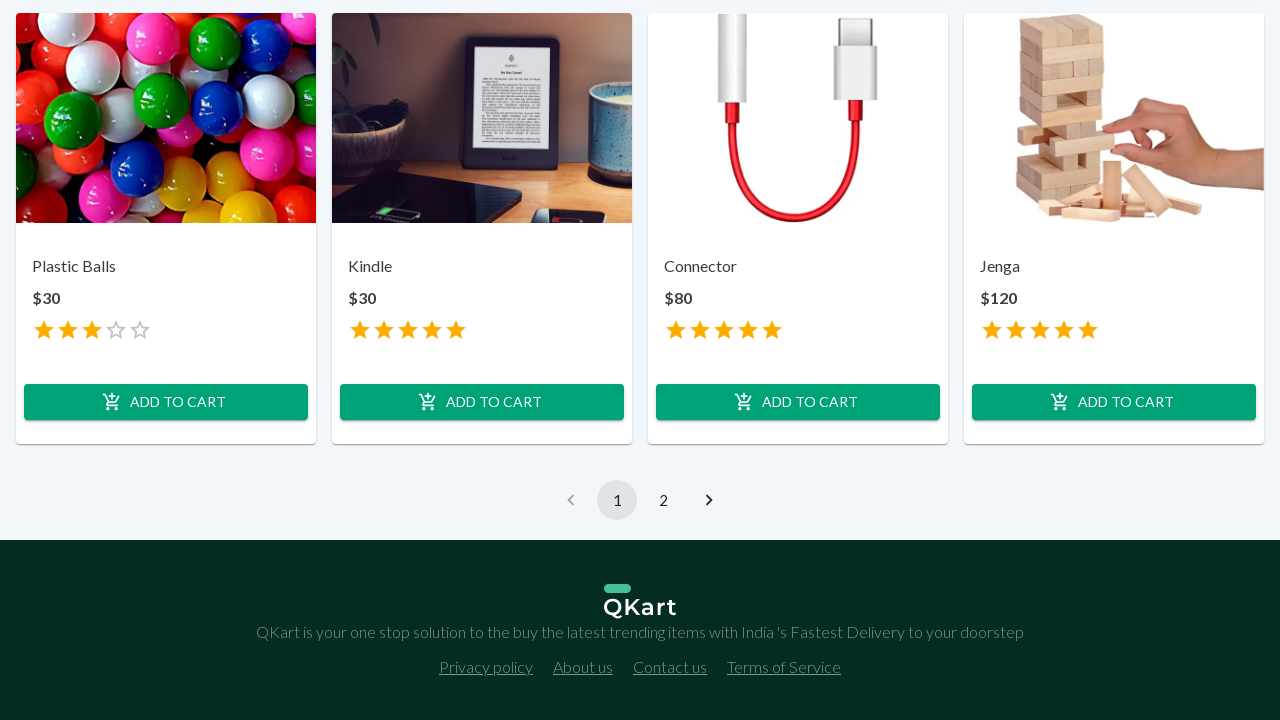

Verified main tab URL remained unchanged at https://crio-qkart-frontend-qa.vercel.app/
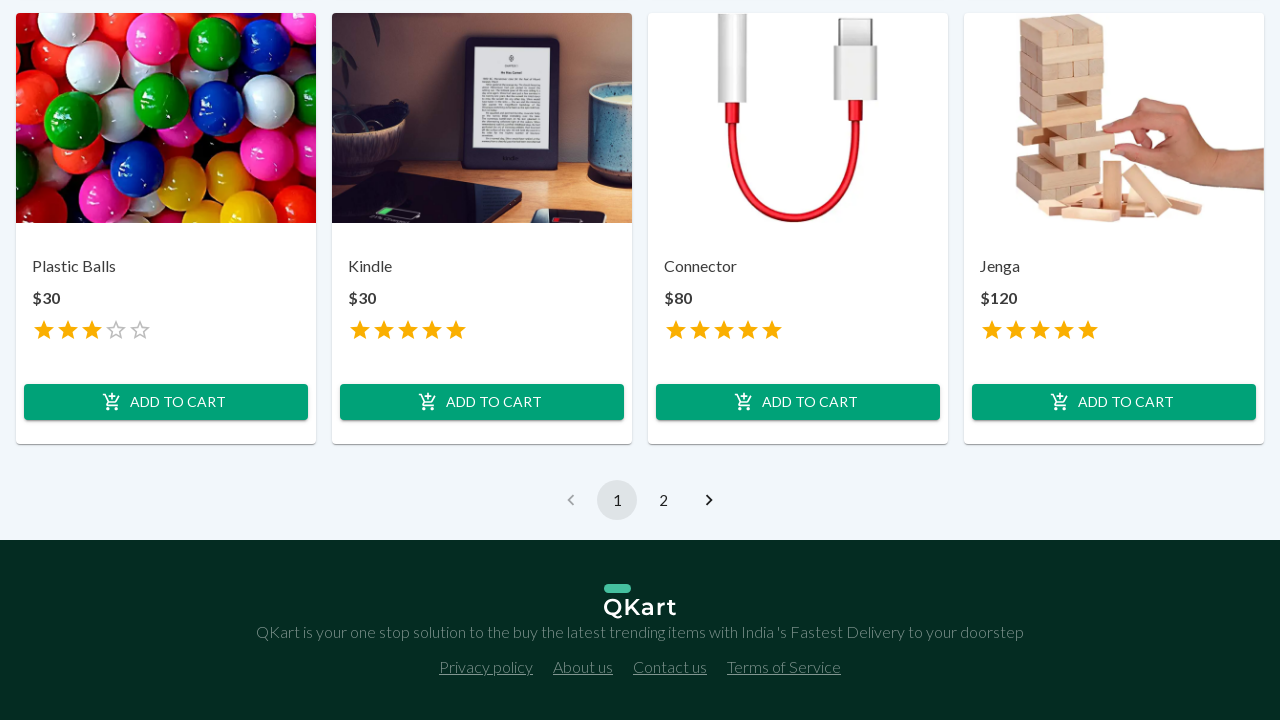

Switched to Privacy Policy tab and waited for page to load
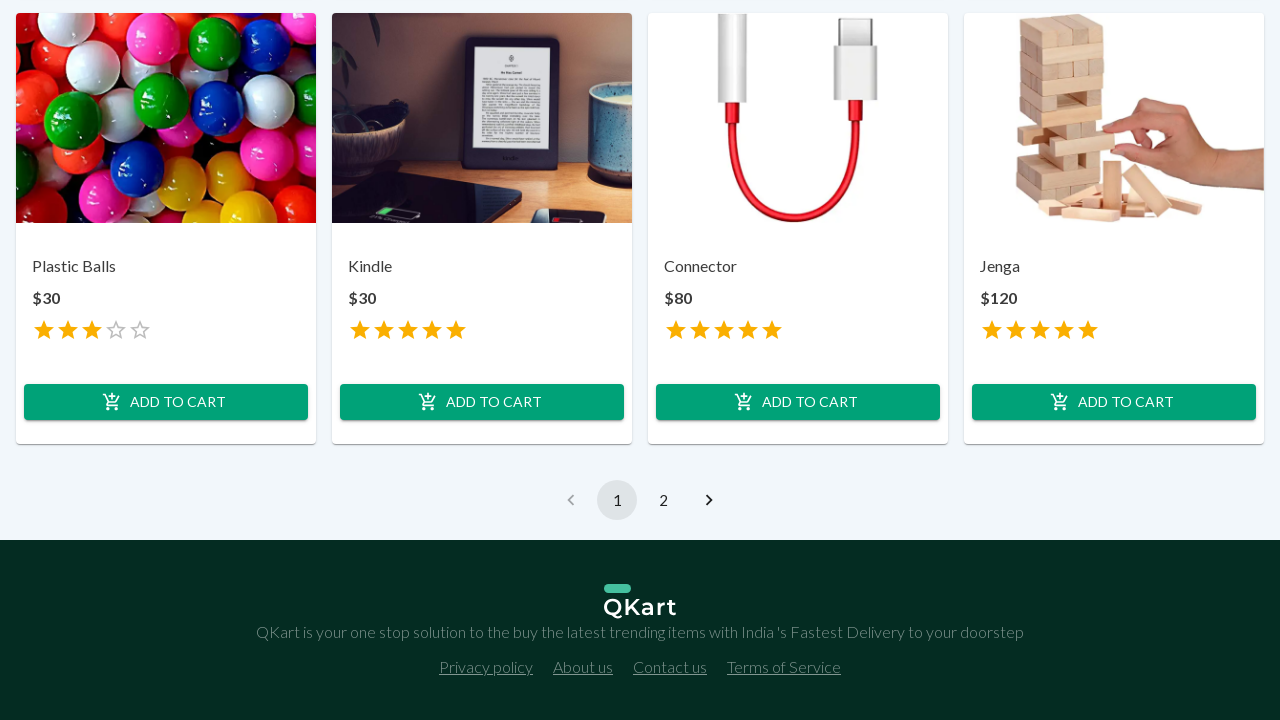

Verified Privacy Policy heading is visible on new tab
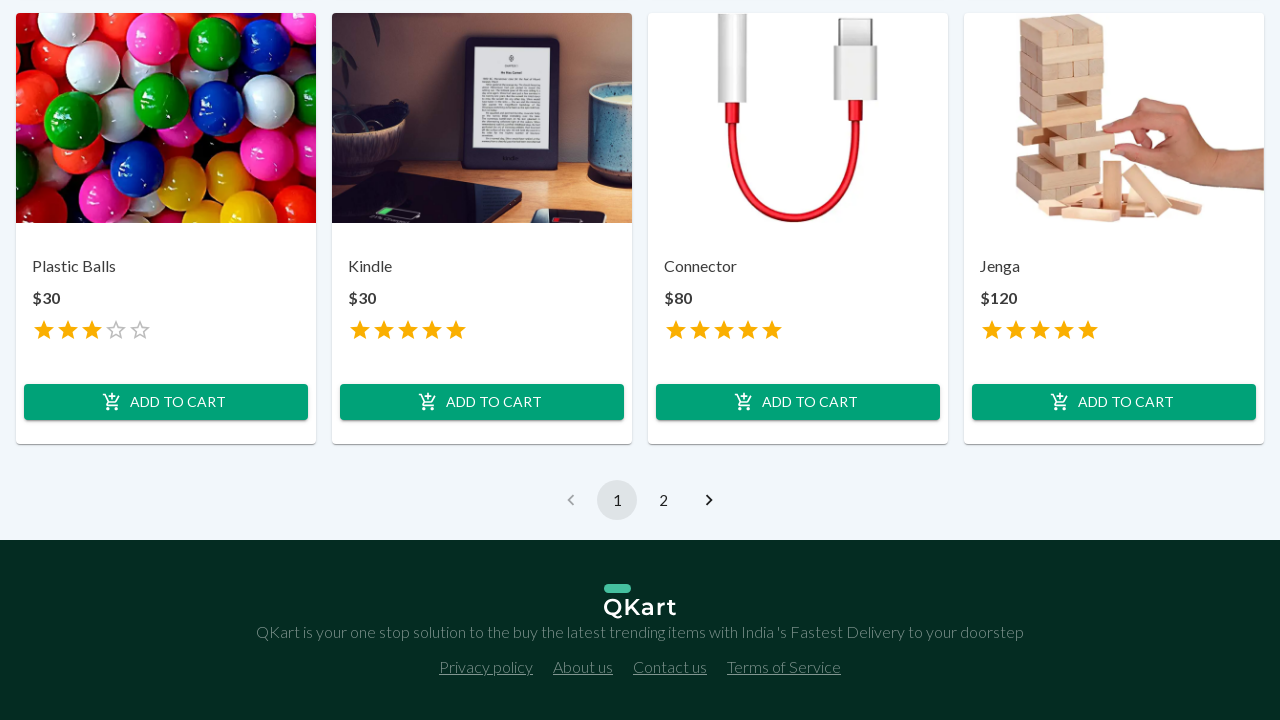

Clicked Terms of Service link from main tab, new tab opened at (784, 667) on a:has-text('Terms of Service')
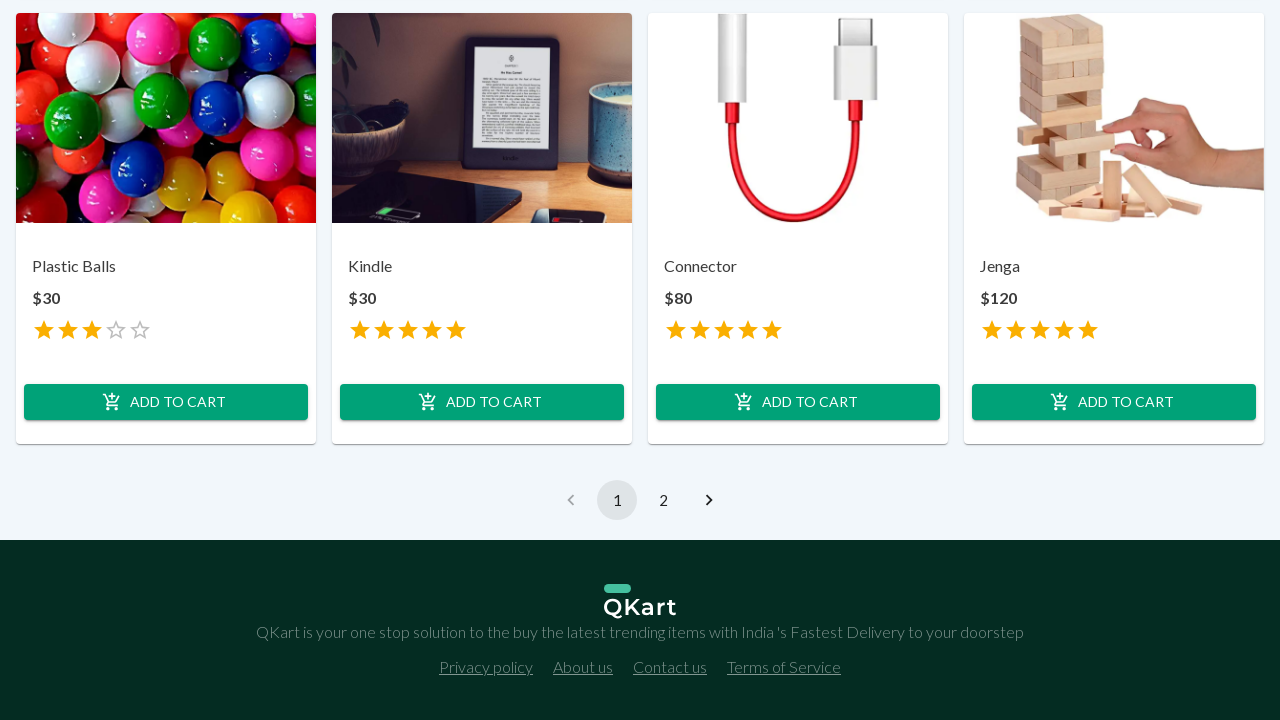

Verified main tab URL still unchanged at https://crio-qkart-frontend-qa.vercel.app/
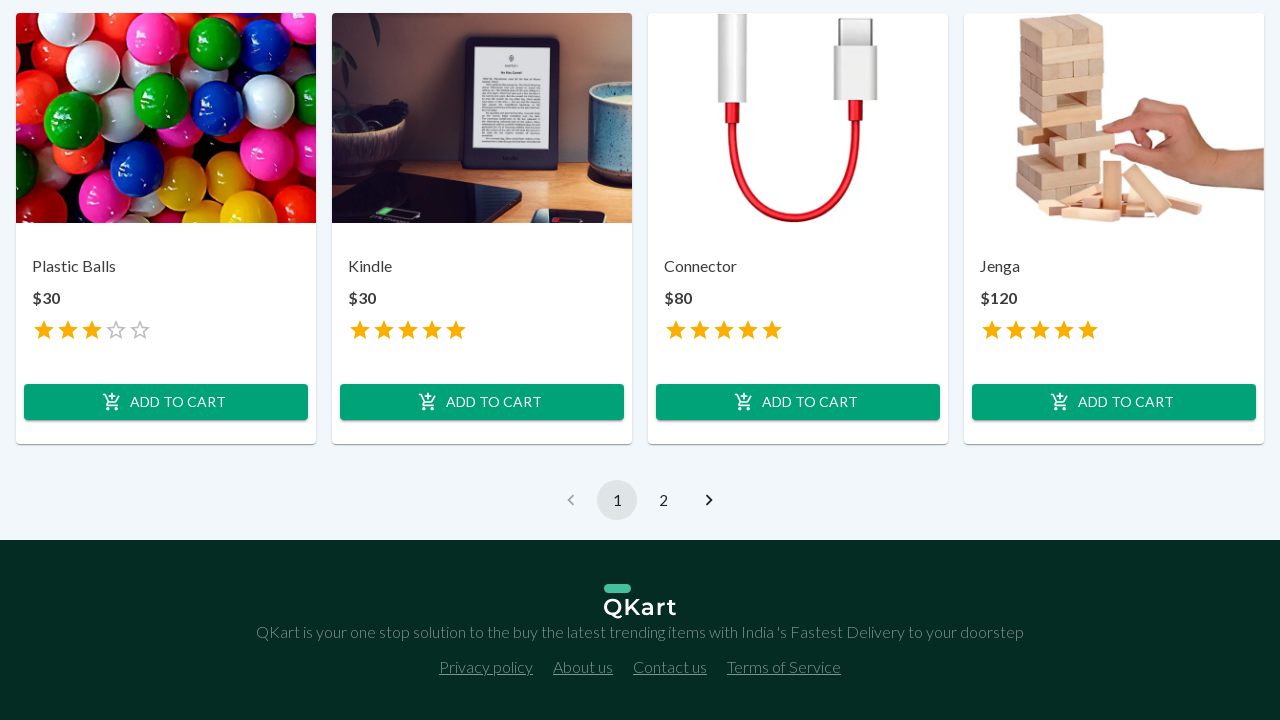

Switched to Terms of Service tab and waited for page to load
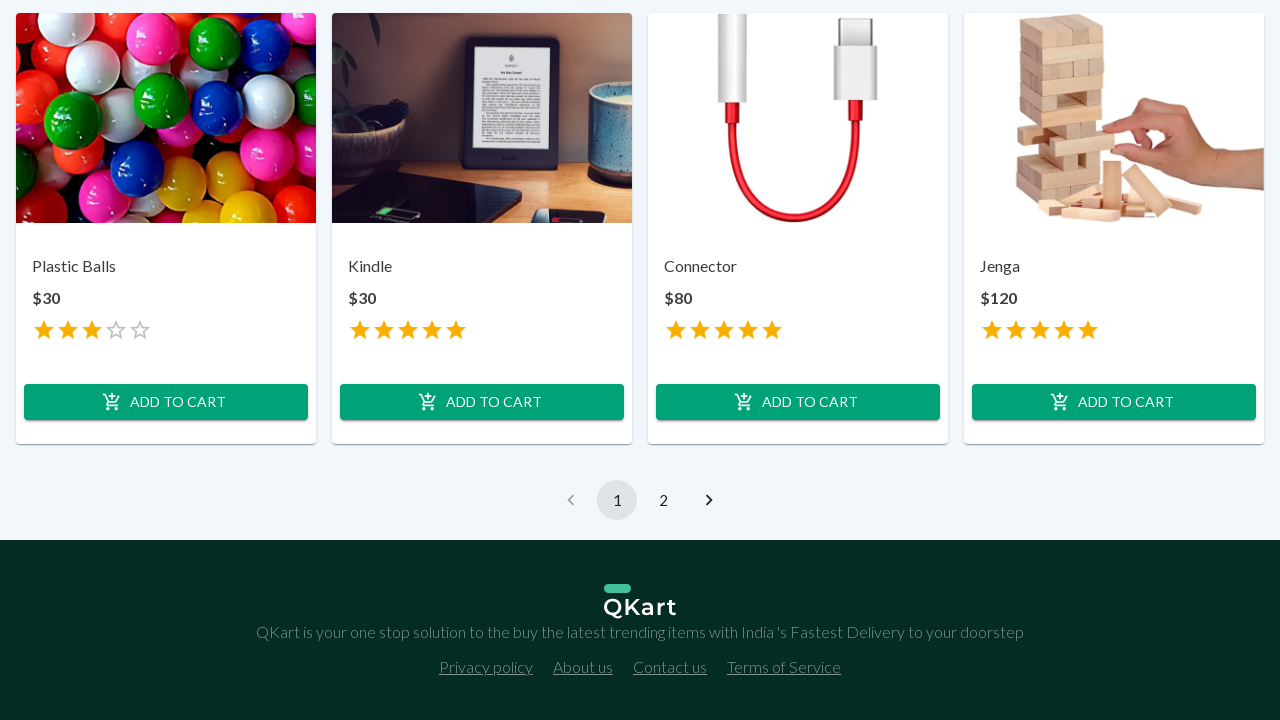

Verified Terms of Service heading is visible on new tab
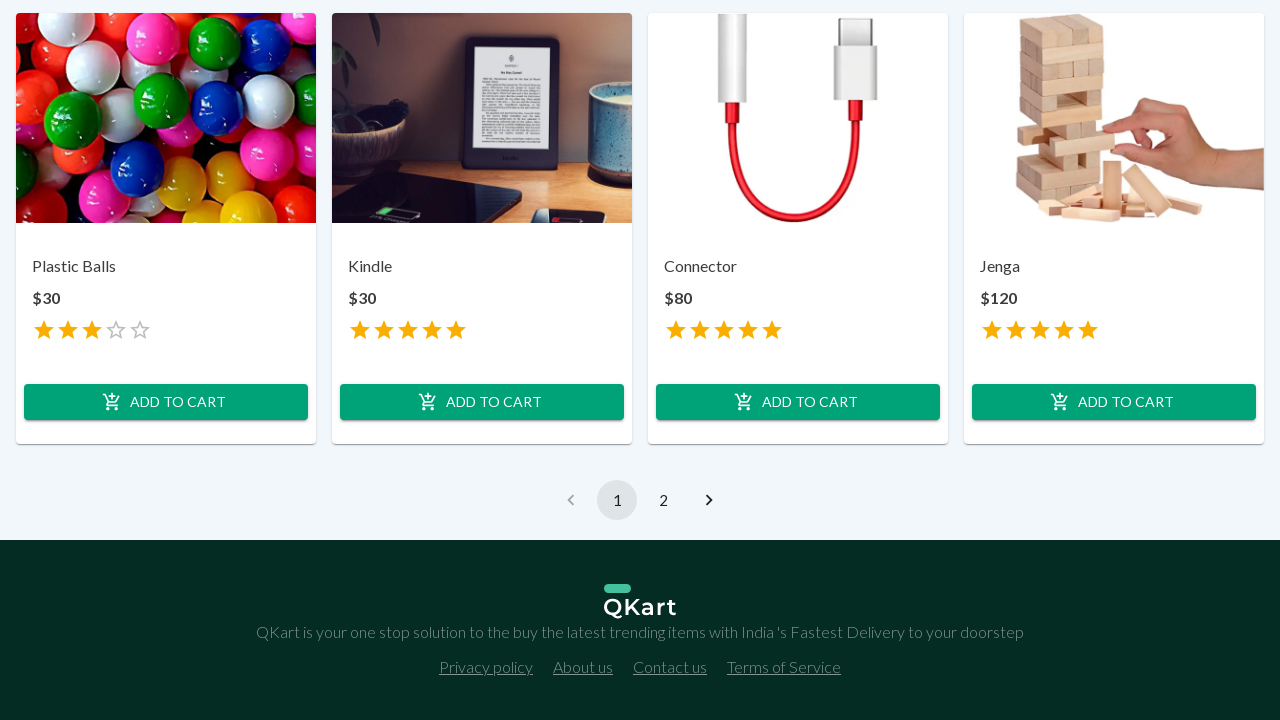

Closed Terms of Service tab
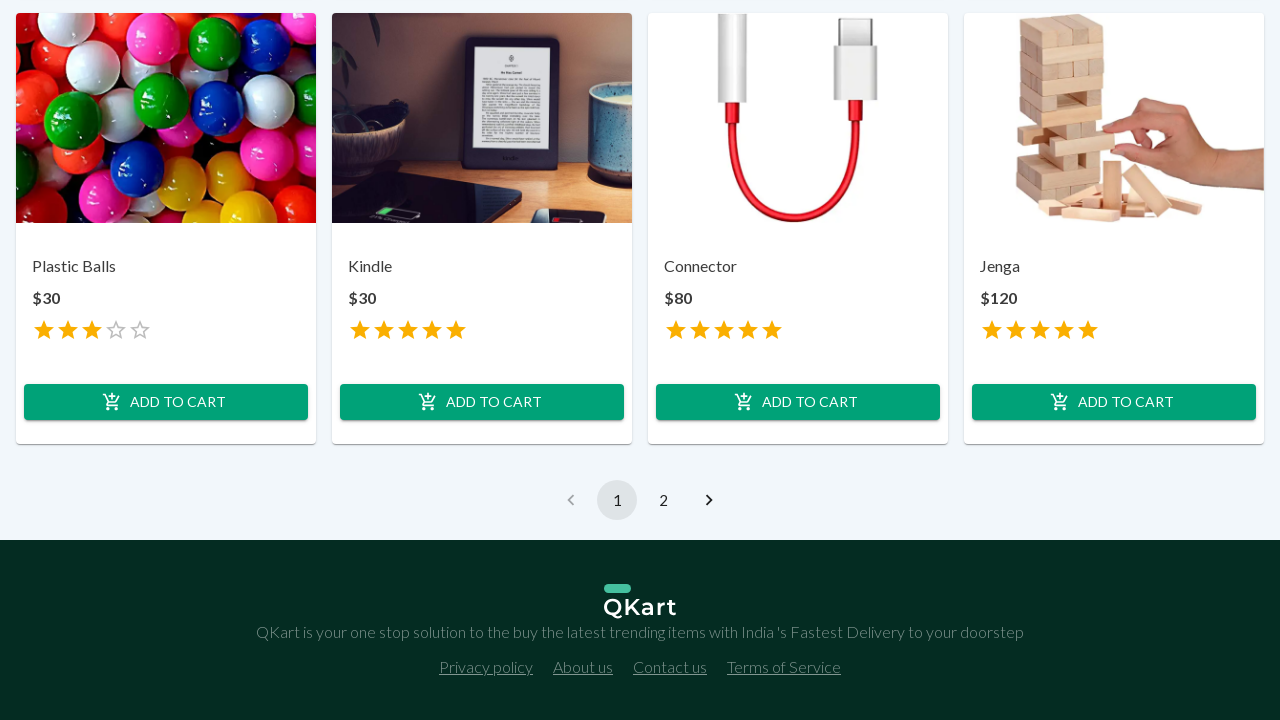

Closed Privacy Policy tab
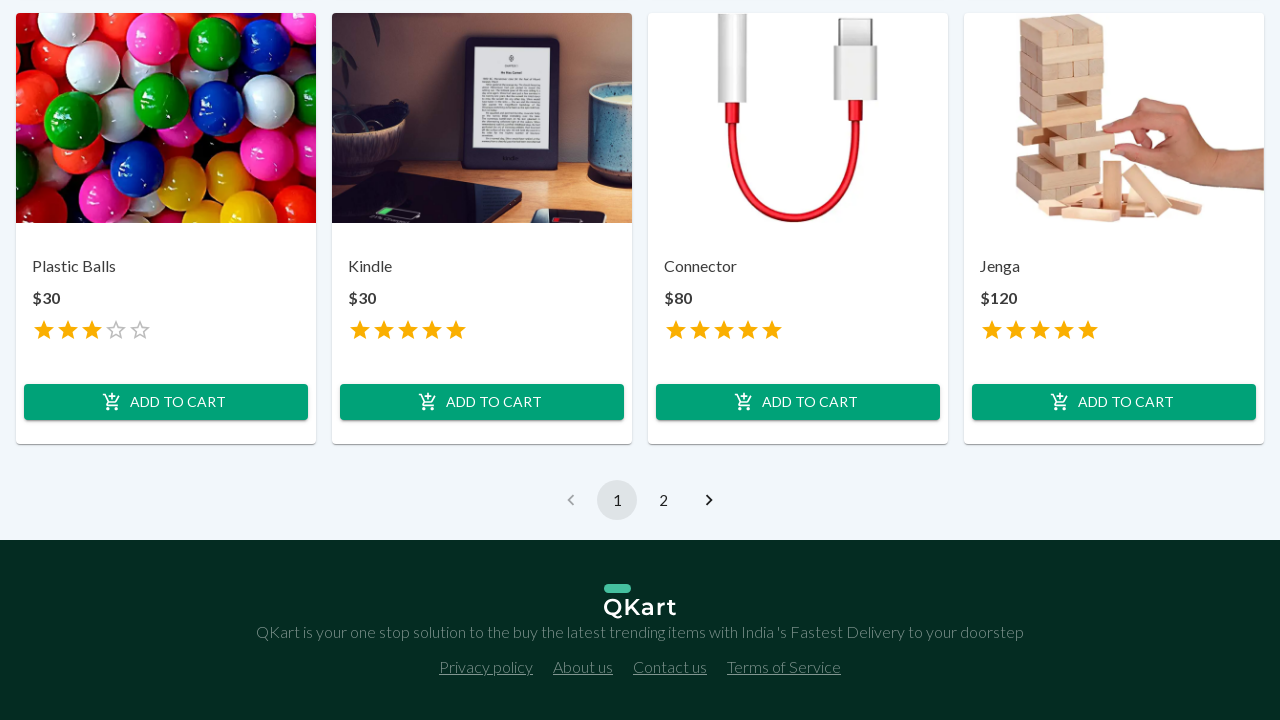

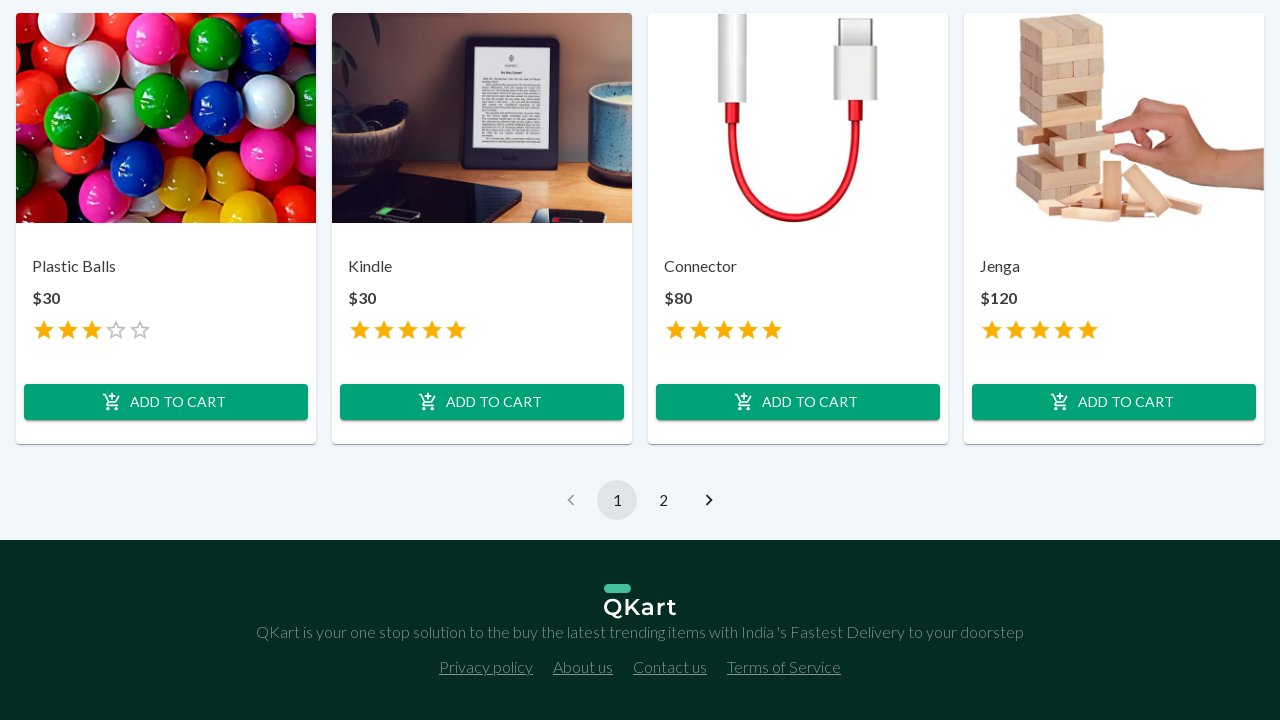